Navigates to a practice automation page and interacts with a table to count rows, columns, and extract data from the second row

Starting URL: https://rahulshettyacademy.com/AutomationPractice/

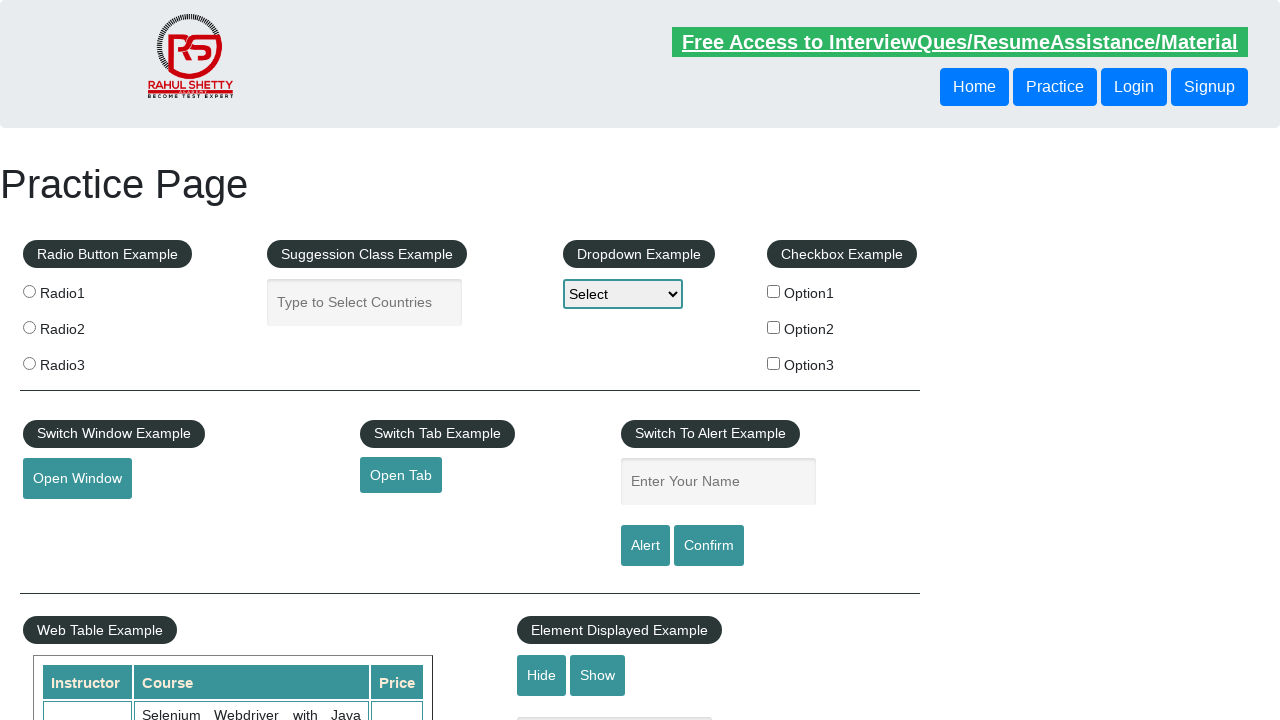

Waited for table with id 'product' to be present
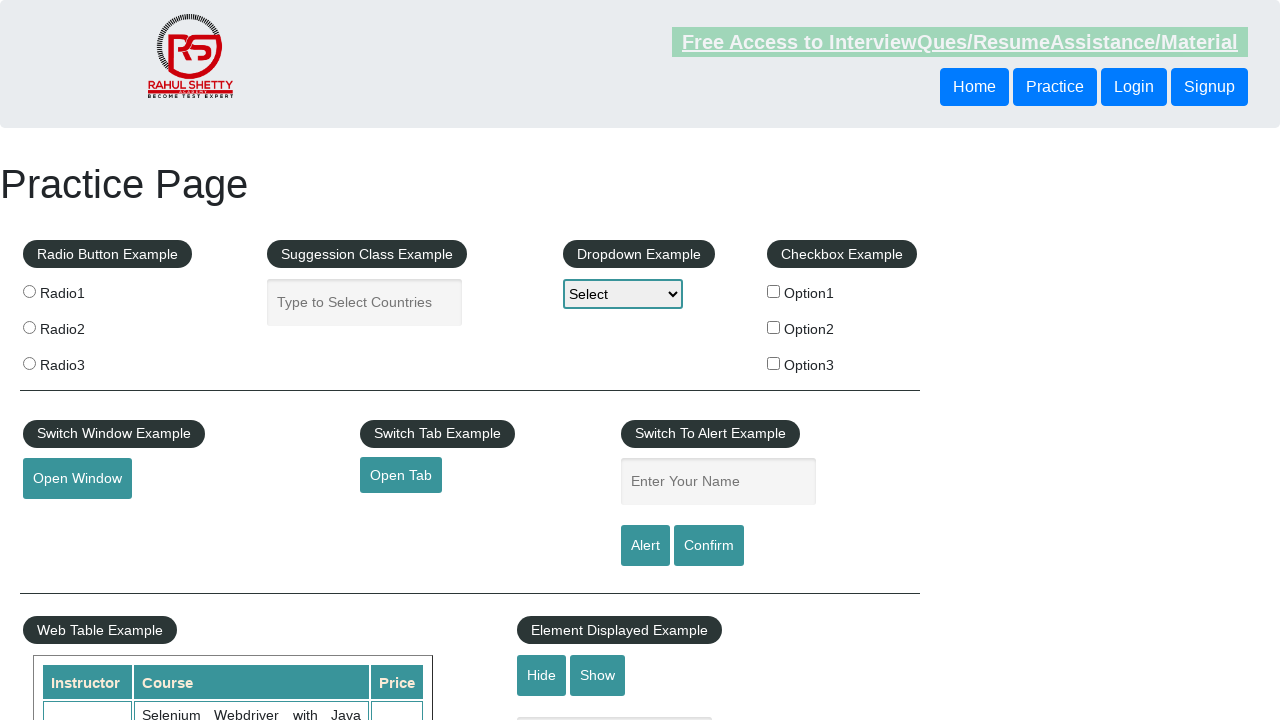

Located the product table element
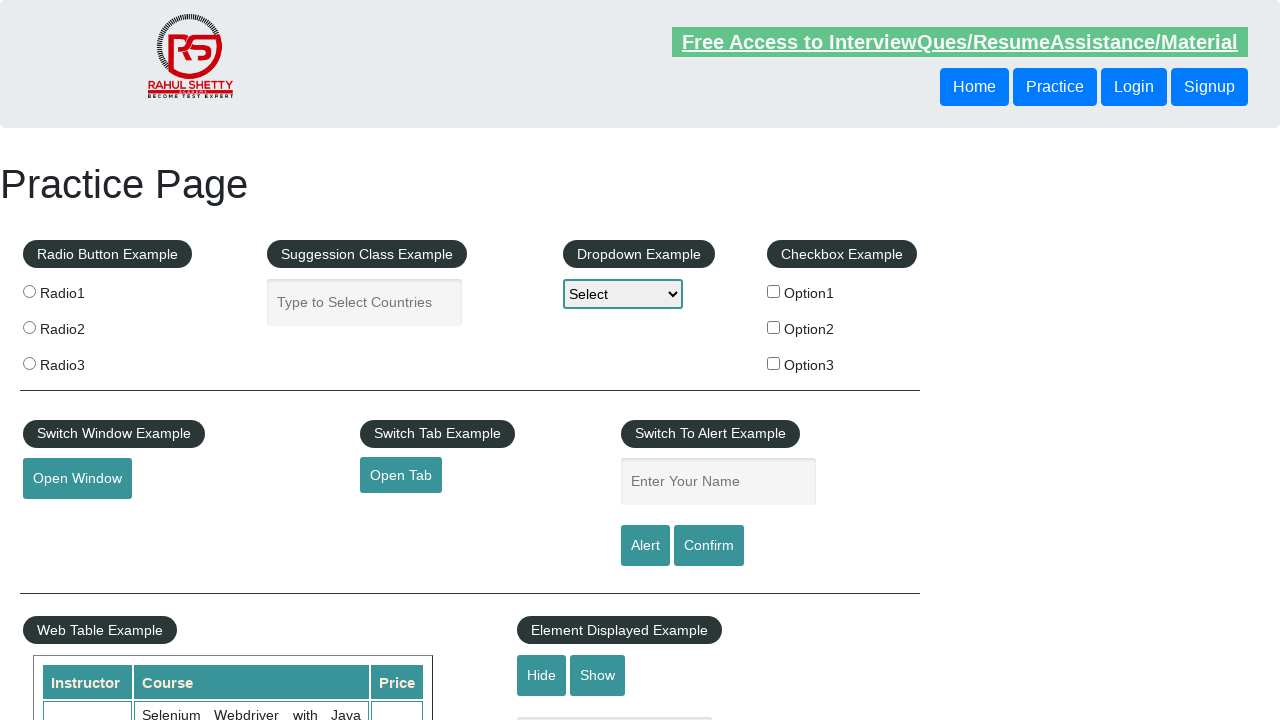

Counted table rows: 11
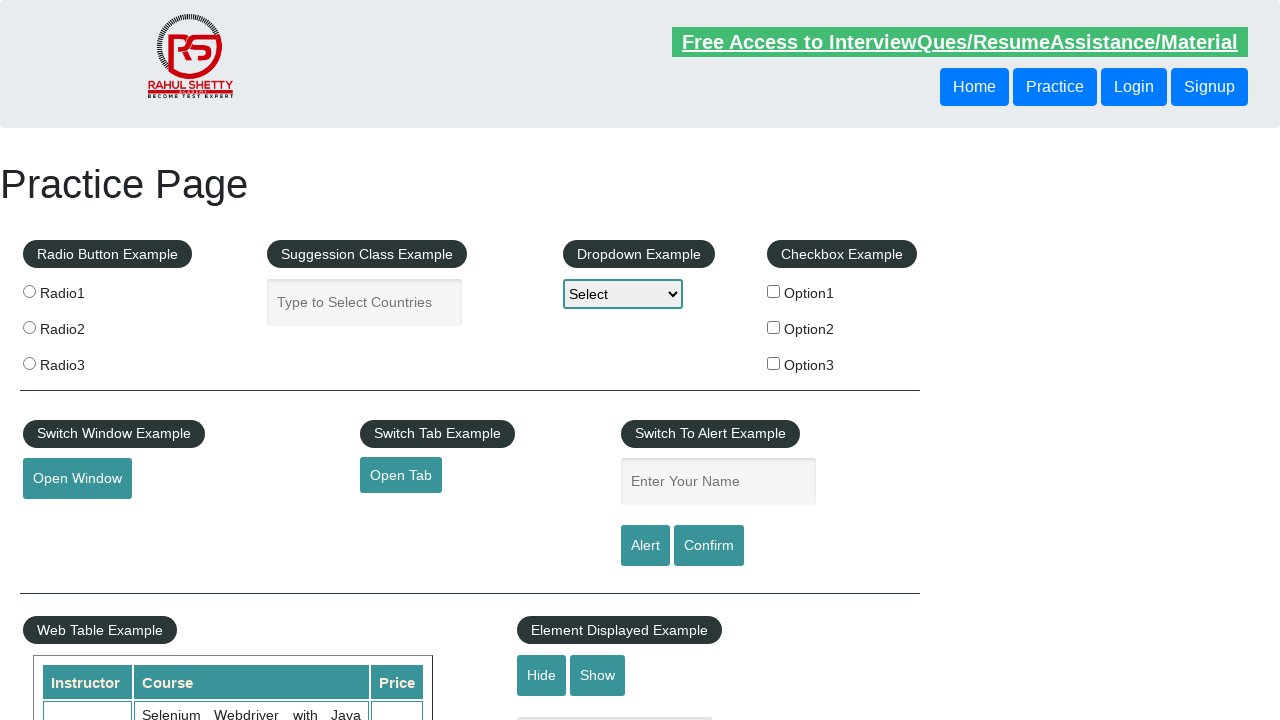

Counted table columns: 3
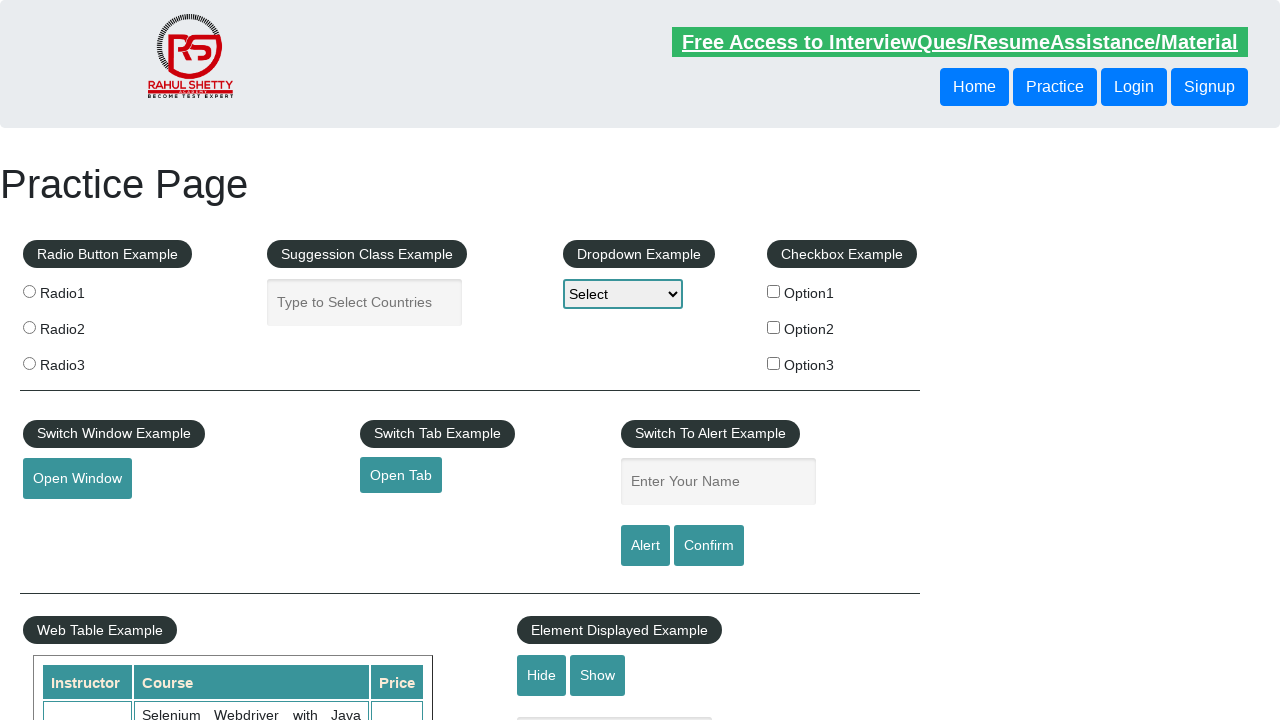

Located the second row of the table
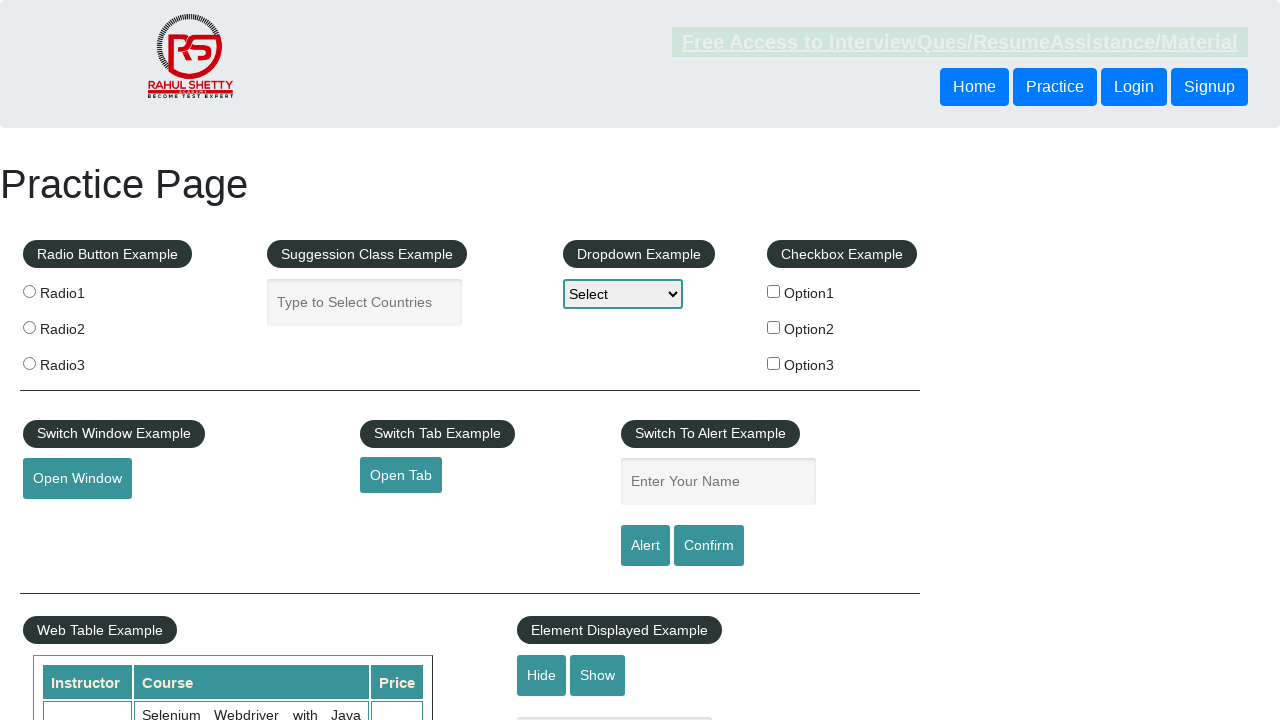

Retrieved all cells from second row: 3 cells
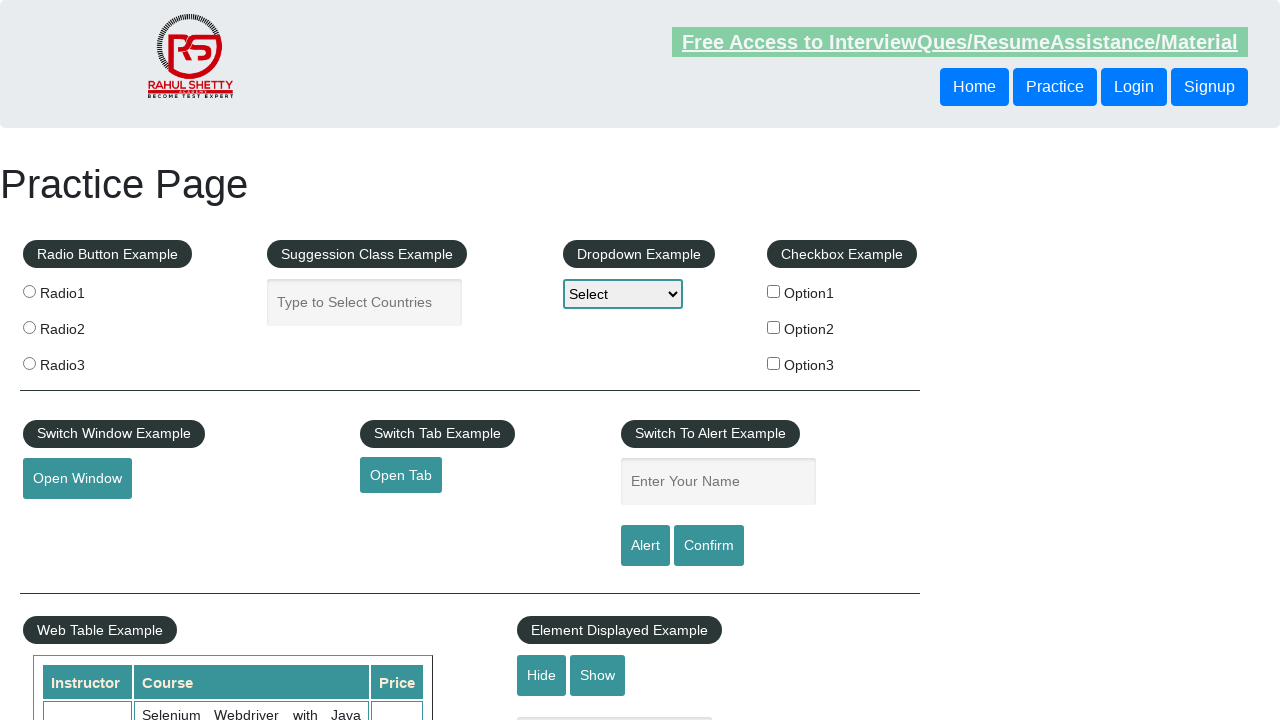

Extracted cell 0 content: 'Rahul Shetty'
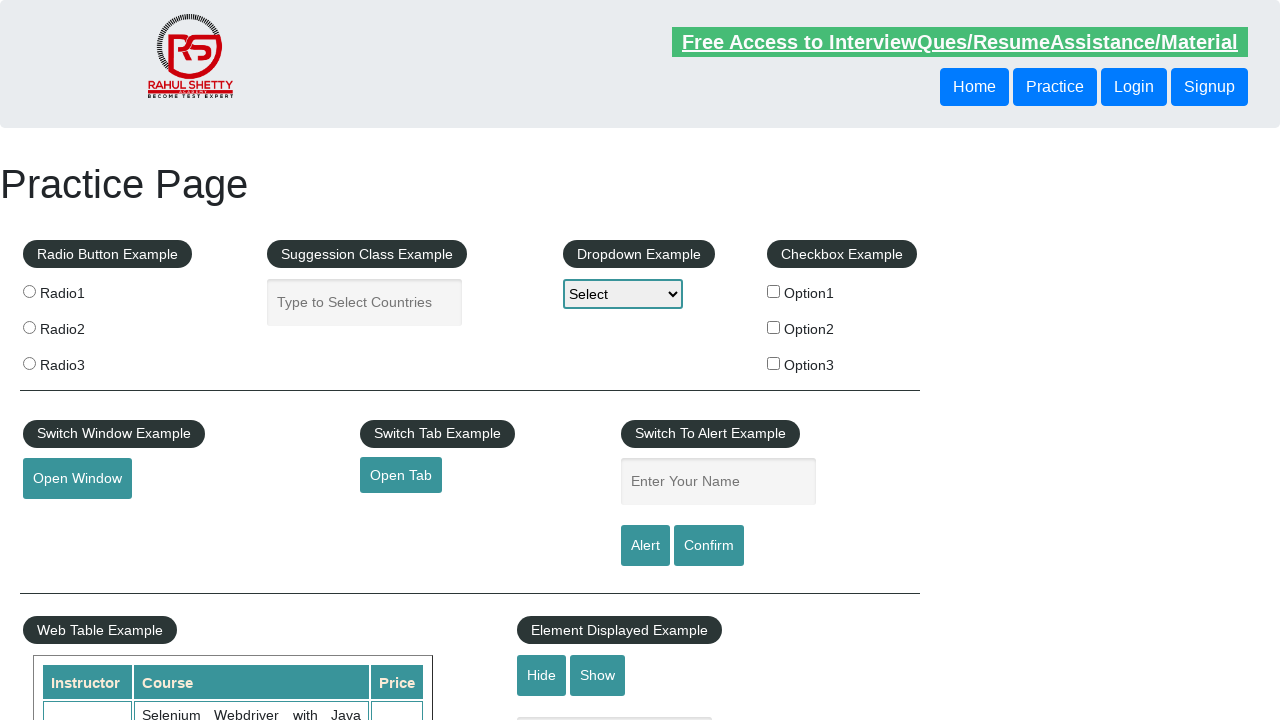

Extracted cell 1 content: 'Learn SQL in Practical + Database Testing from Scratch'
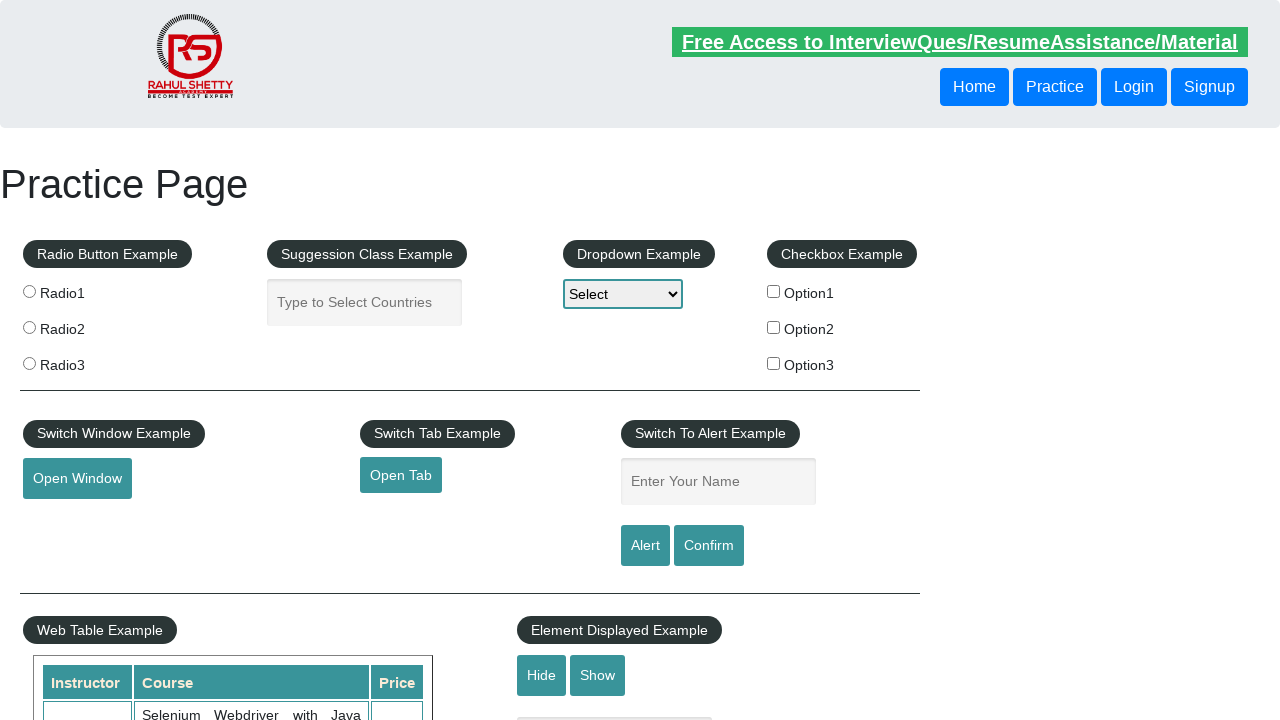

Extracted cell 2 content: '25'
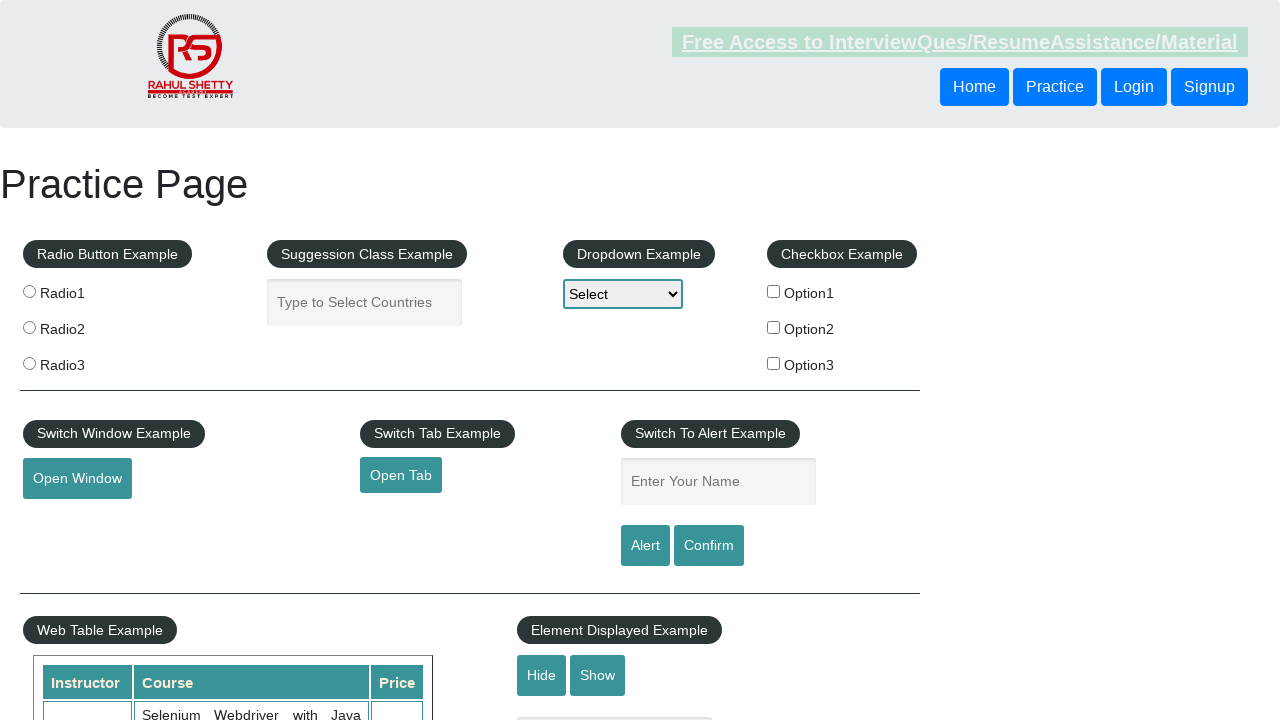

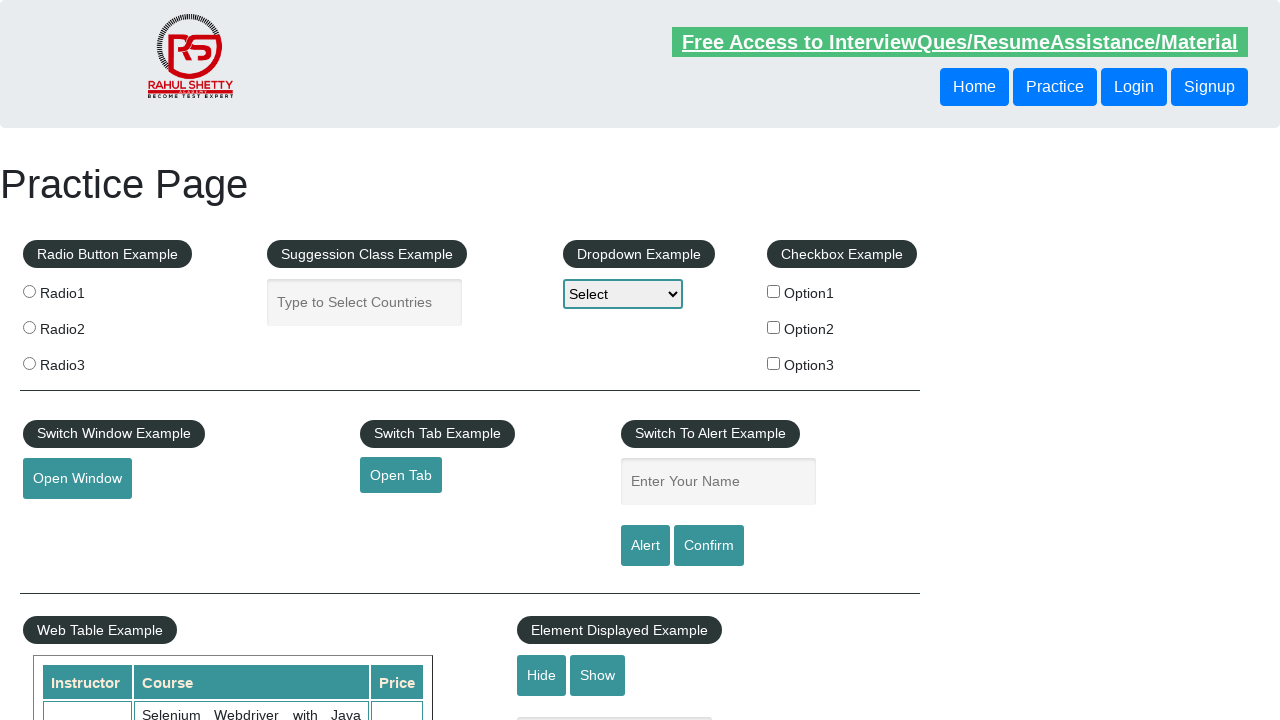